Tests that Android and iOS app store links in the footer navigate to the correct application store pages

Starting URL: https://quran.com/

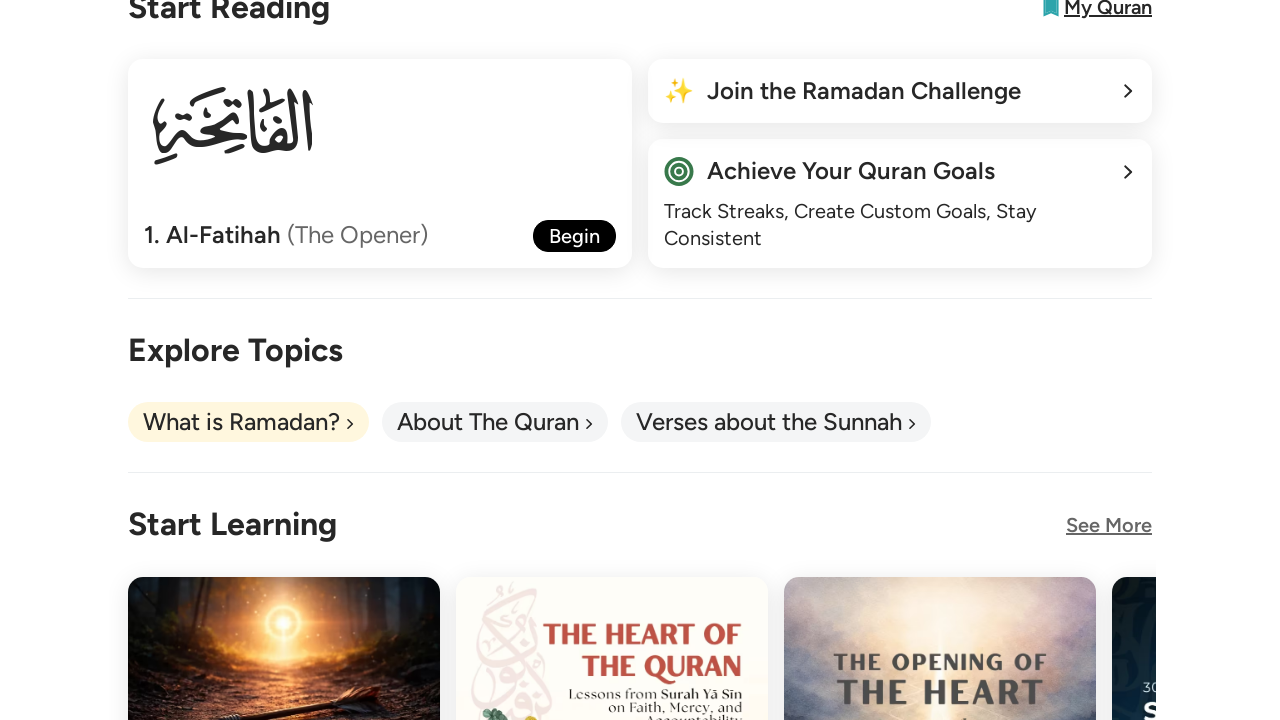

Located footer element
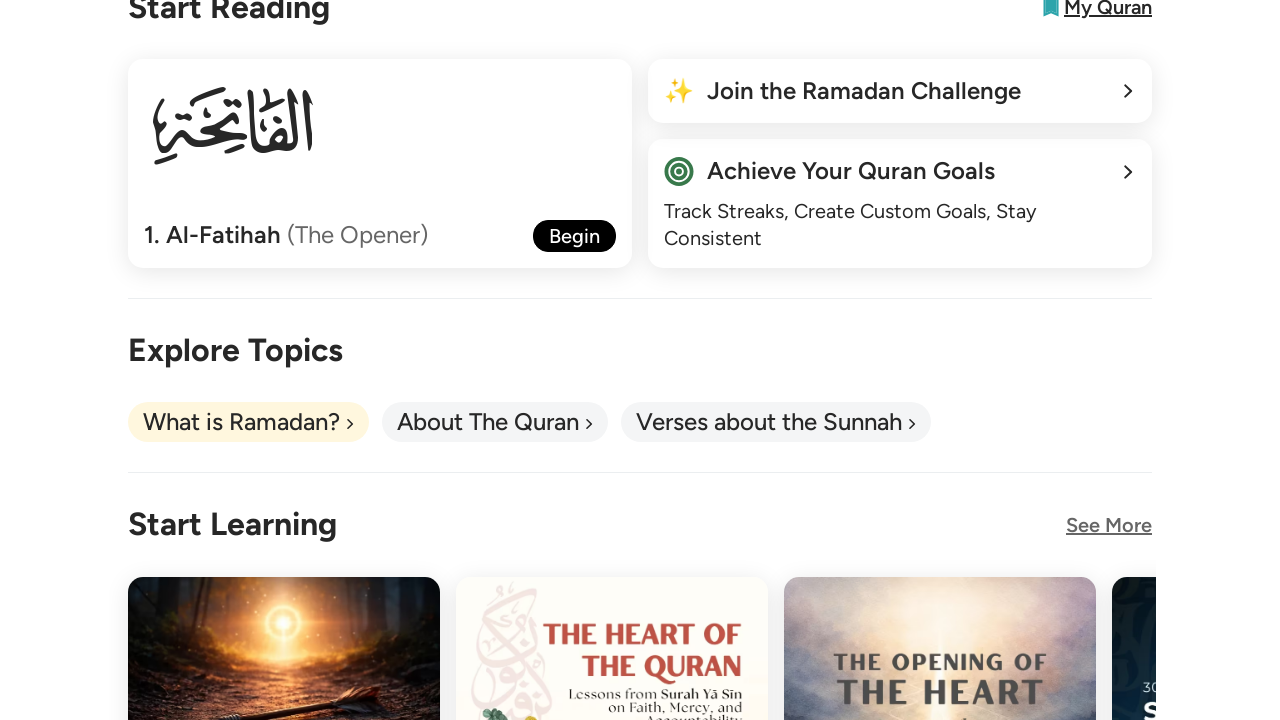

Retrieved Android app link href from footer
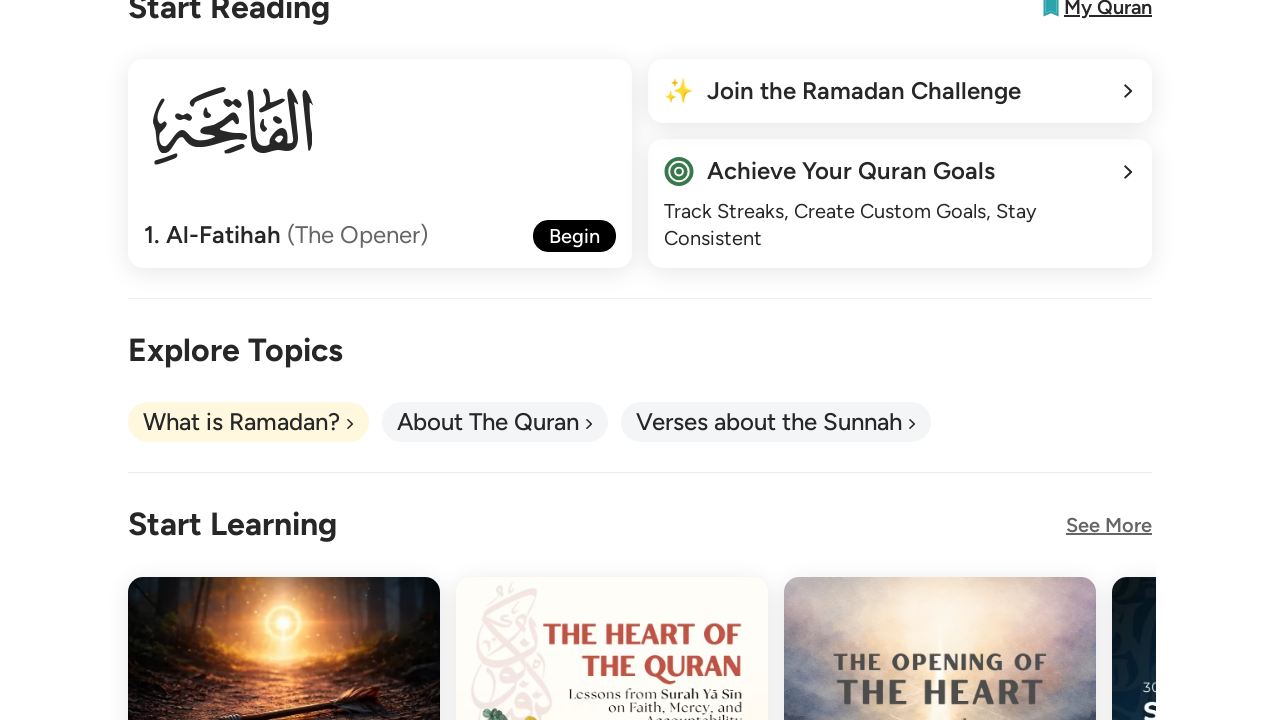

Retrieved iOS app link href from footer
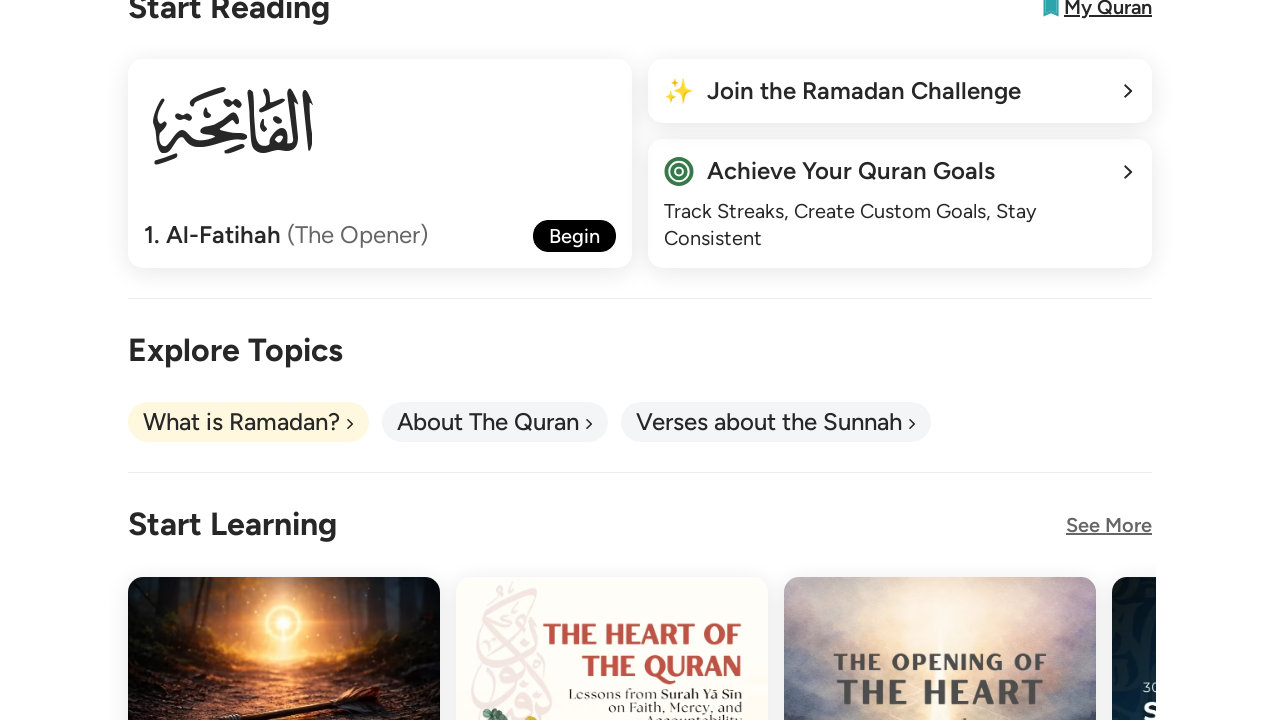

Navigated to Android app store link: https://play.google.com/store/apps/details?id=com.quran.labs.androidquran&hl=en&pli=1
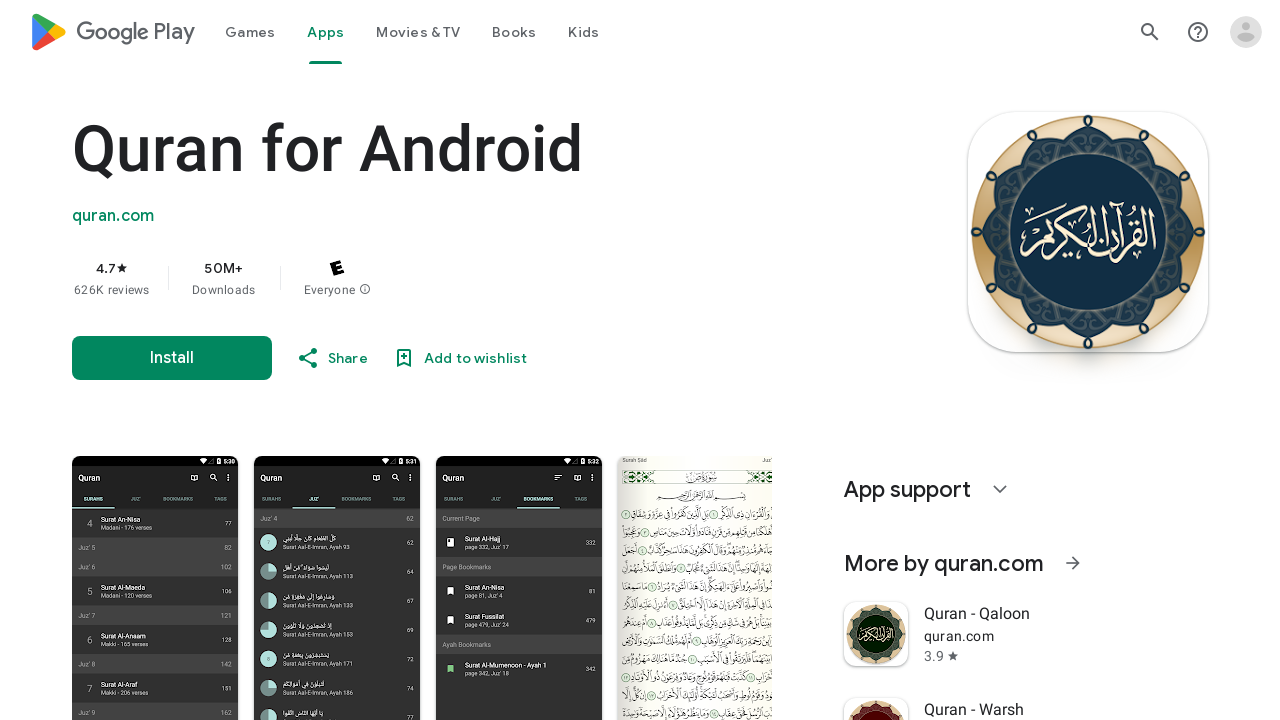

Verified 'Quran for Android' text is visible on Android app store page
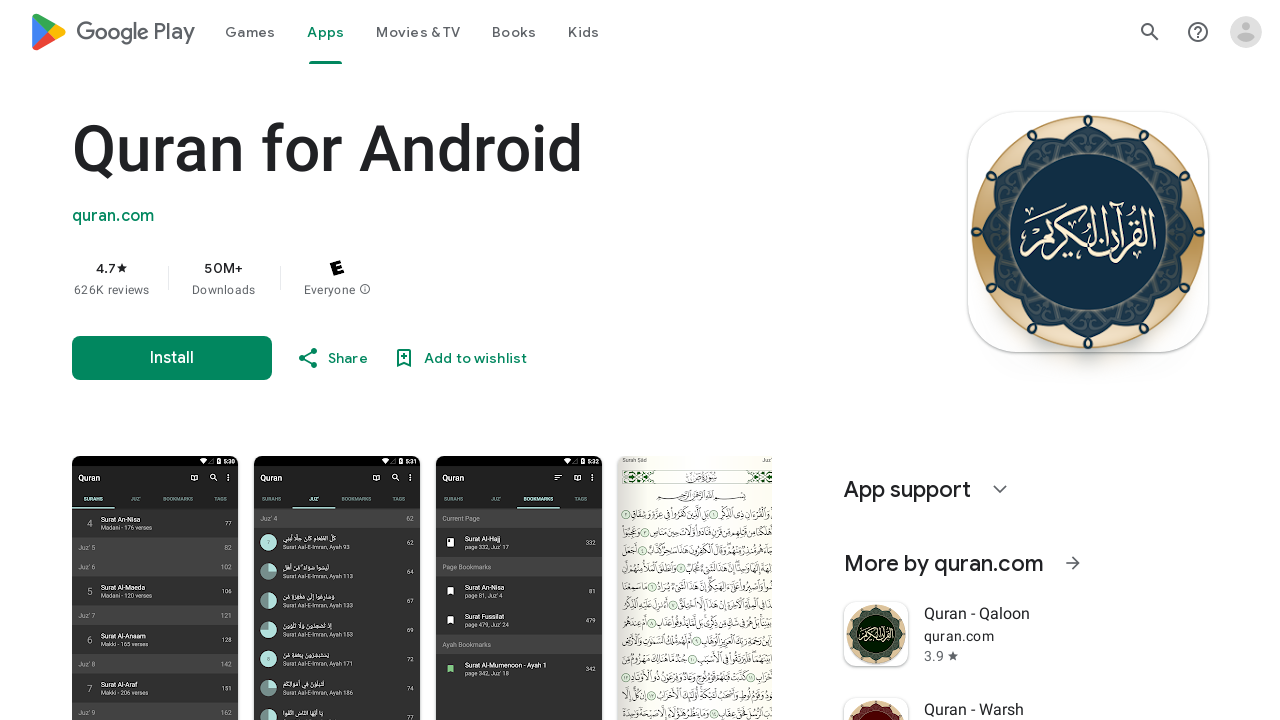

Navigated to iOS app store link: https://apps.apple.com/us/app/quran-by-quran-com-%D9%82%D8%B1%D8%A2%D9%86/id1118663303
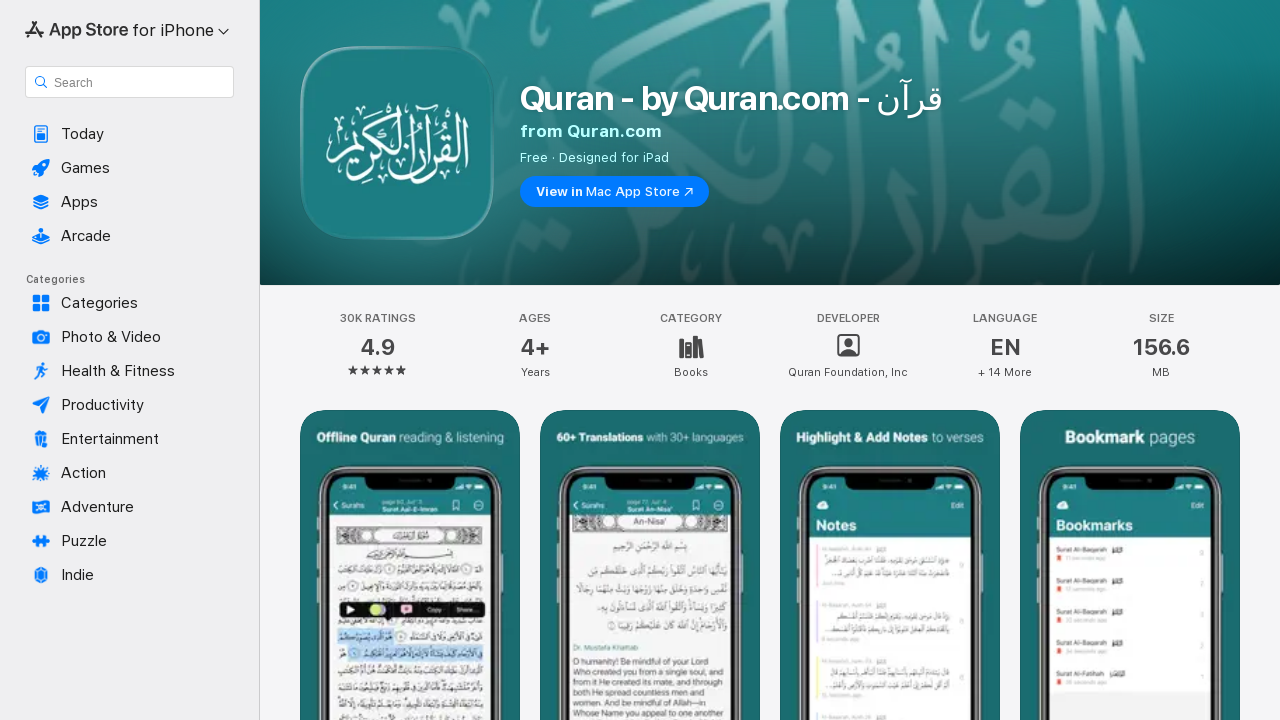

Verified 'Quran - by Quran.com' text is visible on iOS app store page
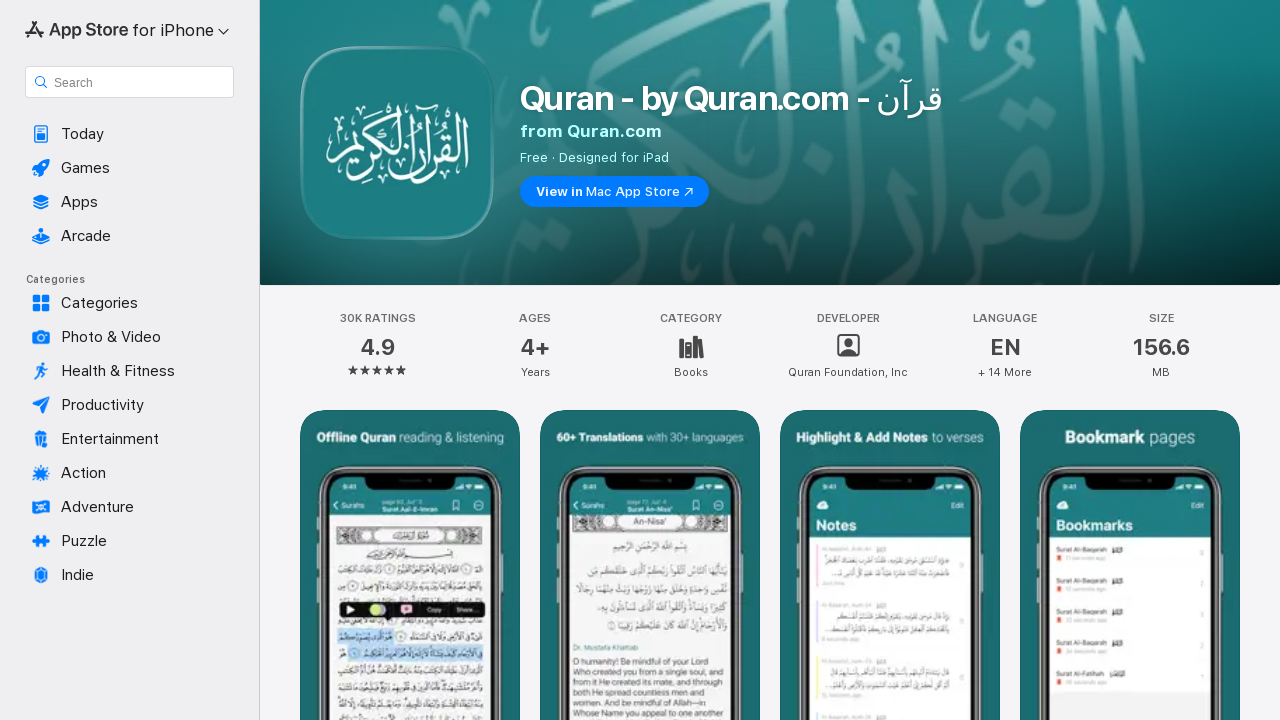

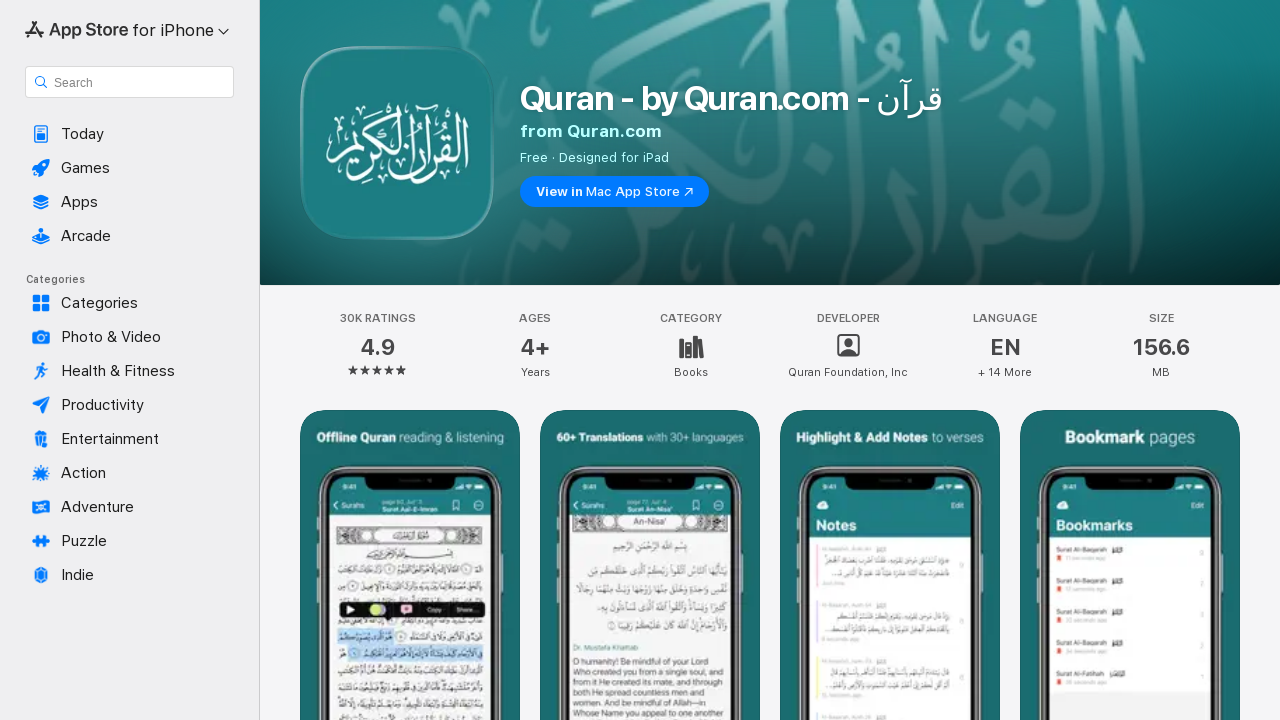